Tests autocomplete dropdown functionality by typing a partial country name and selecting a matching suggestion from the dropdown list

Starting URL: https://rahulshettyacademy.com/dropdownsPractise/

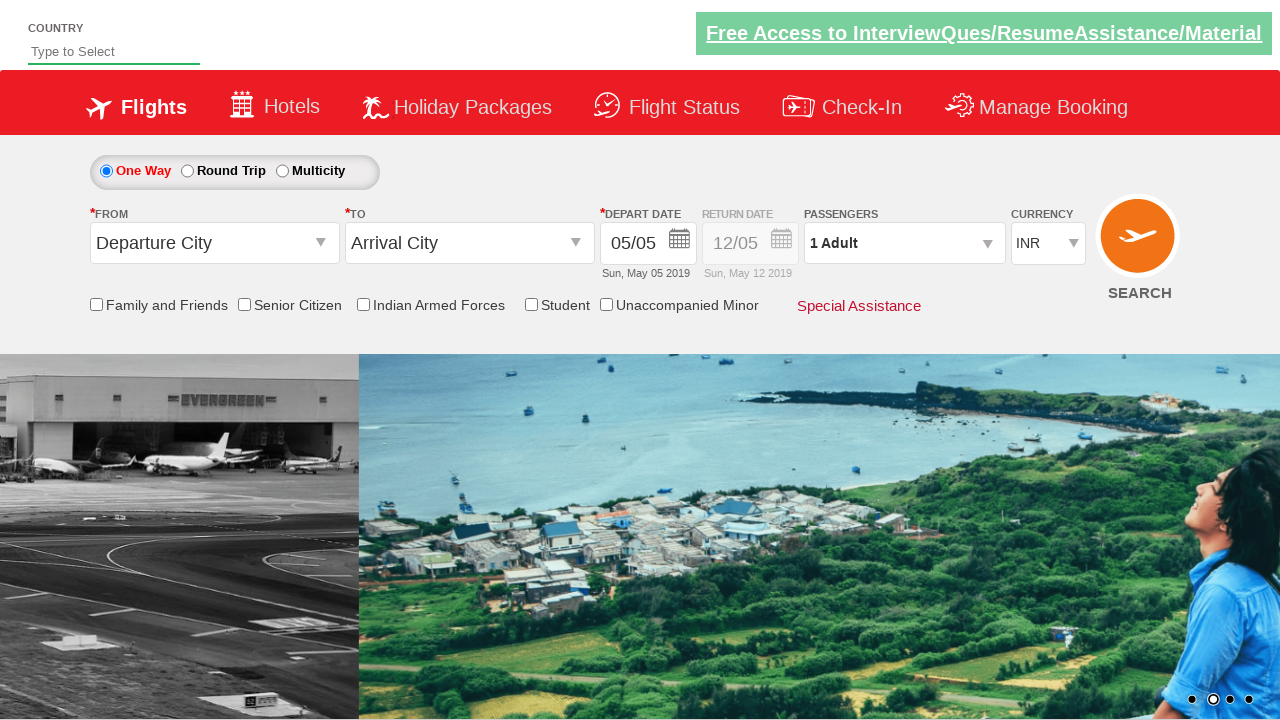

Typed 'pa' in autosuggest field to trigger country suggestions on #autosuggest
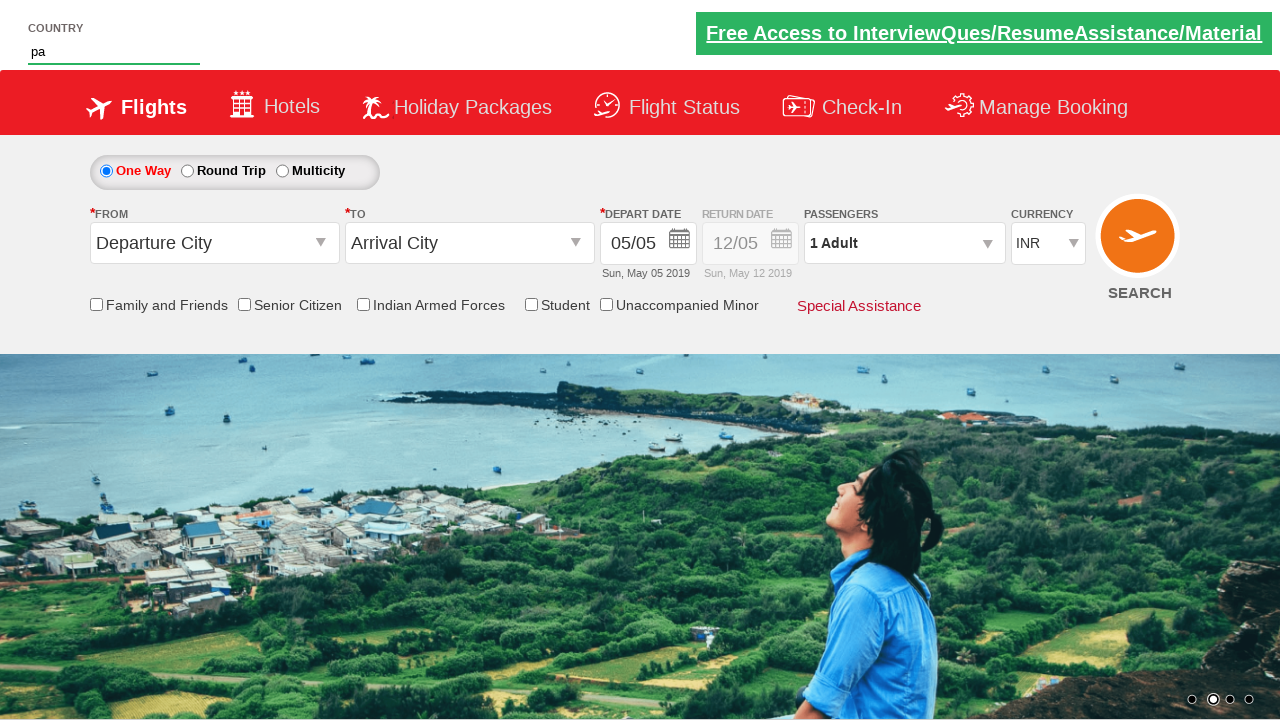

Dropdown suggestions appeared with matching countries
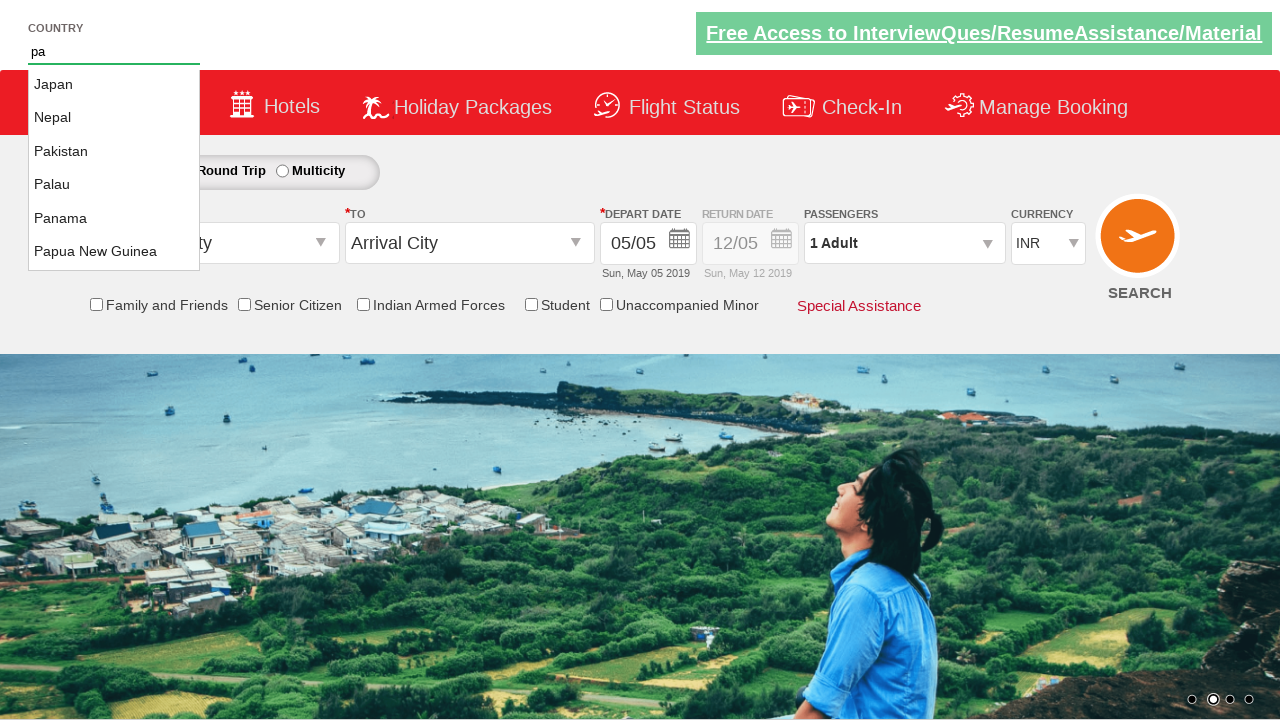

Retrieved all suggestion options from dropdown
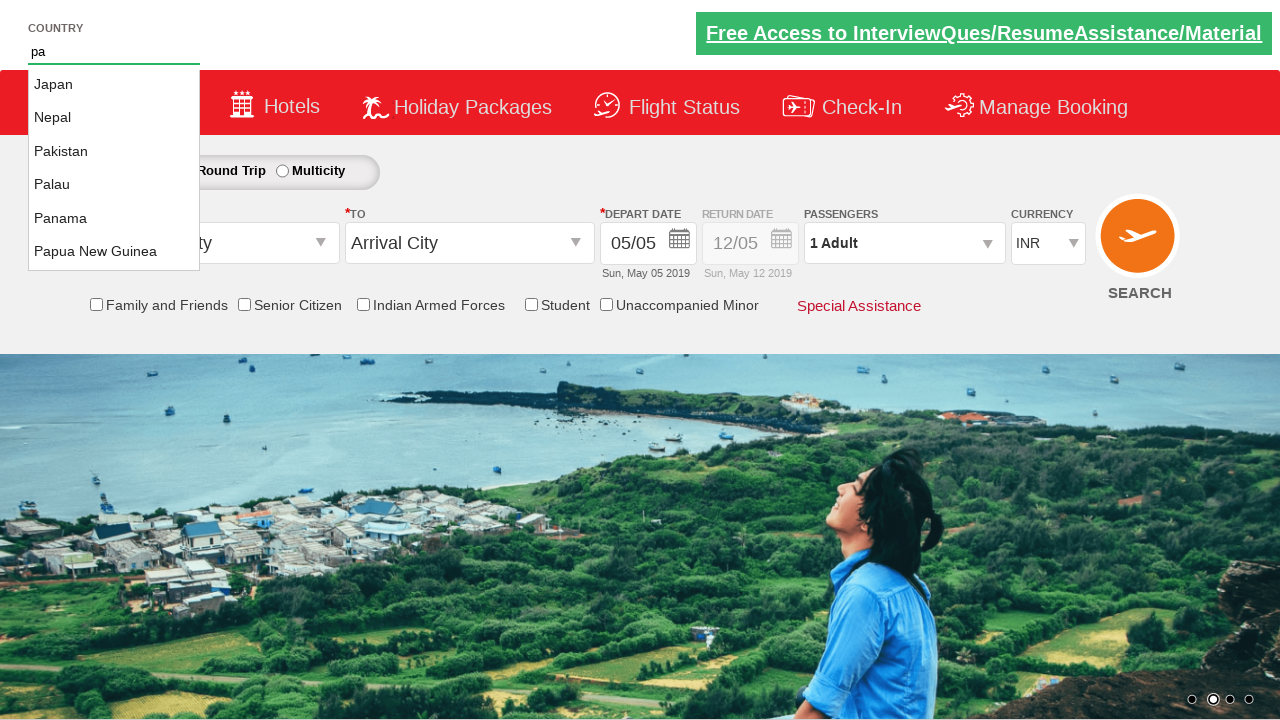

Selected 'Pakistan' from the dropdown suggestions at (114, 152) on li.ui-menu-item a >> nth=2
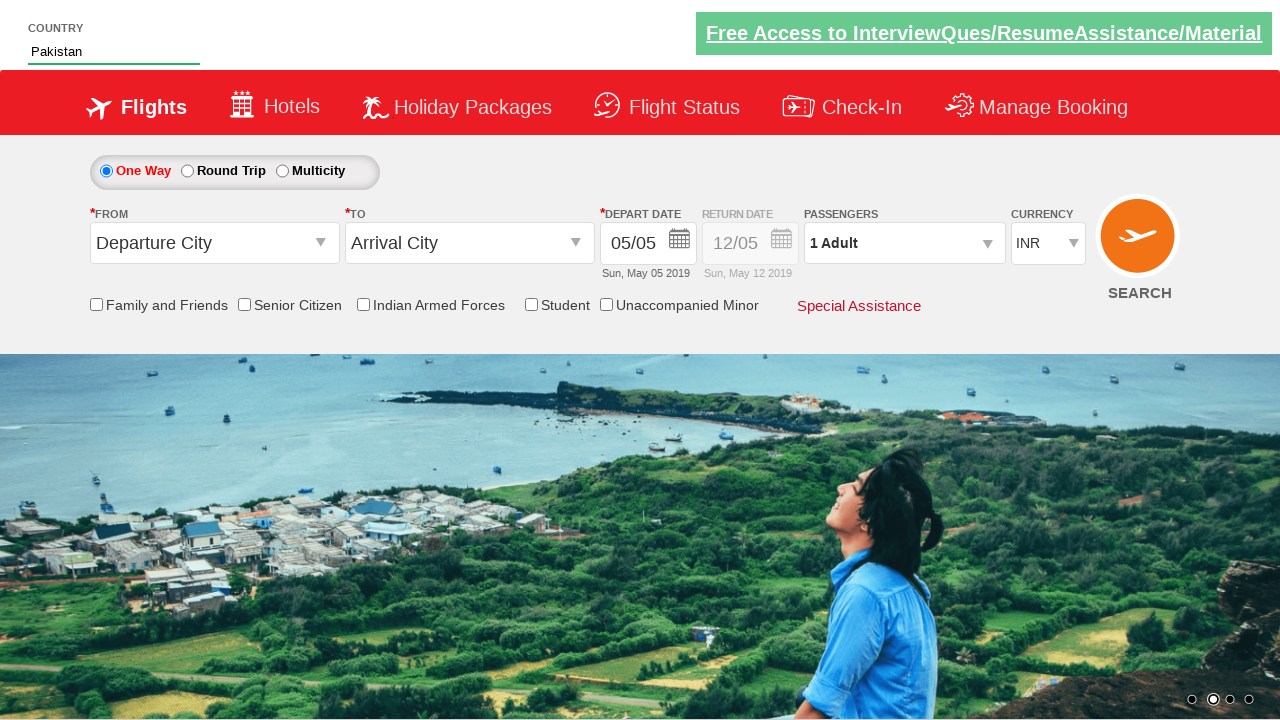

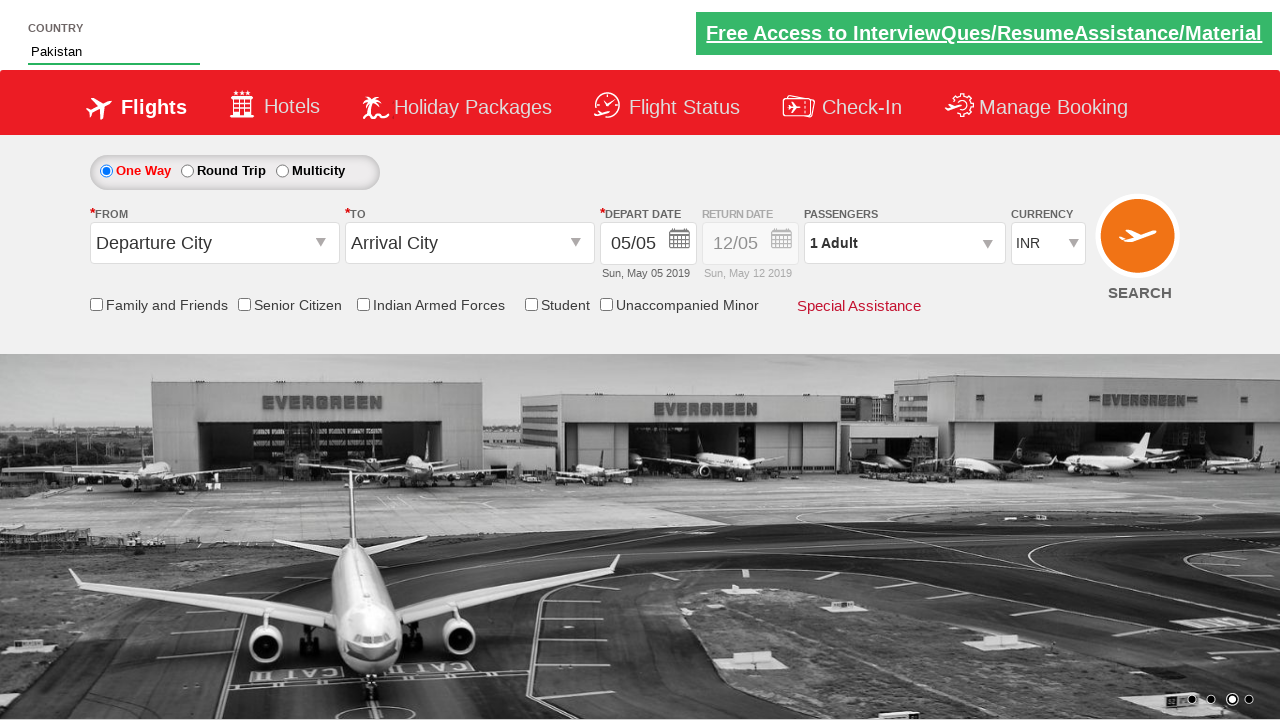